Tests radio button selection by clicking different radio button options in sequence

Starting URL: https://formy-project.herokuapp.com/radiobutton

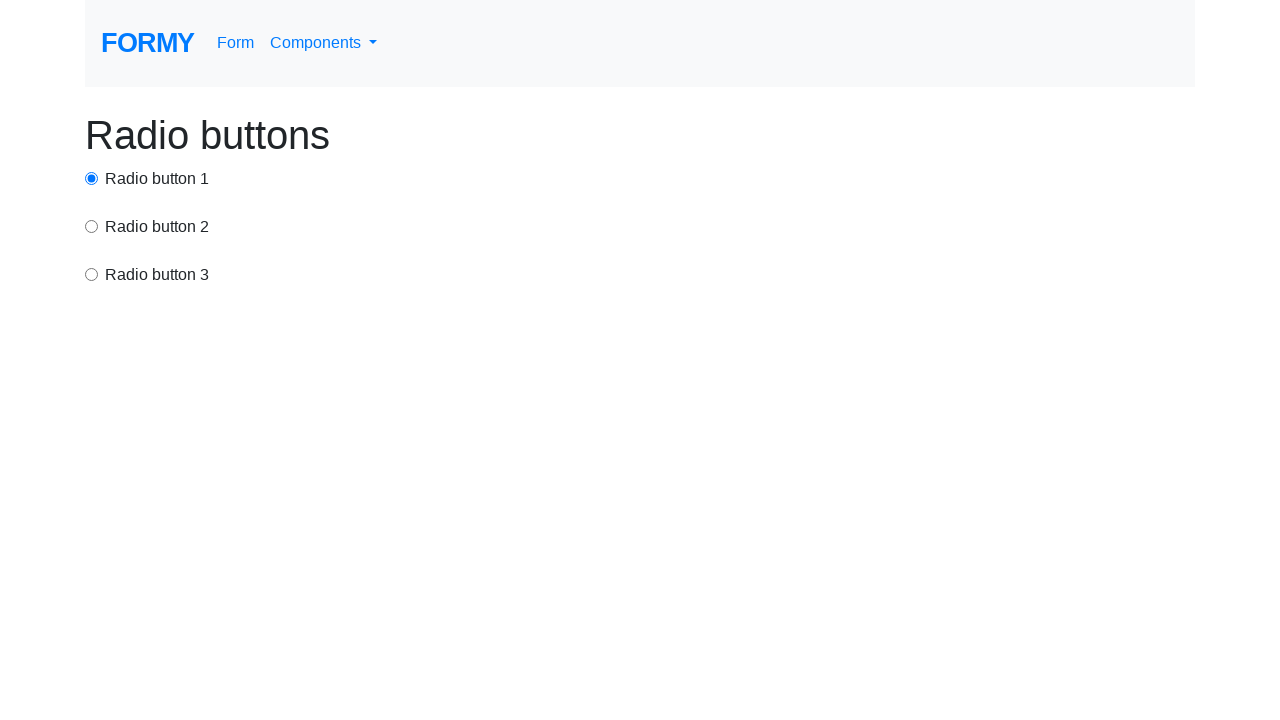

Clicked first radio button (option 1) at (92, 178) on #radio-button-1
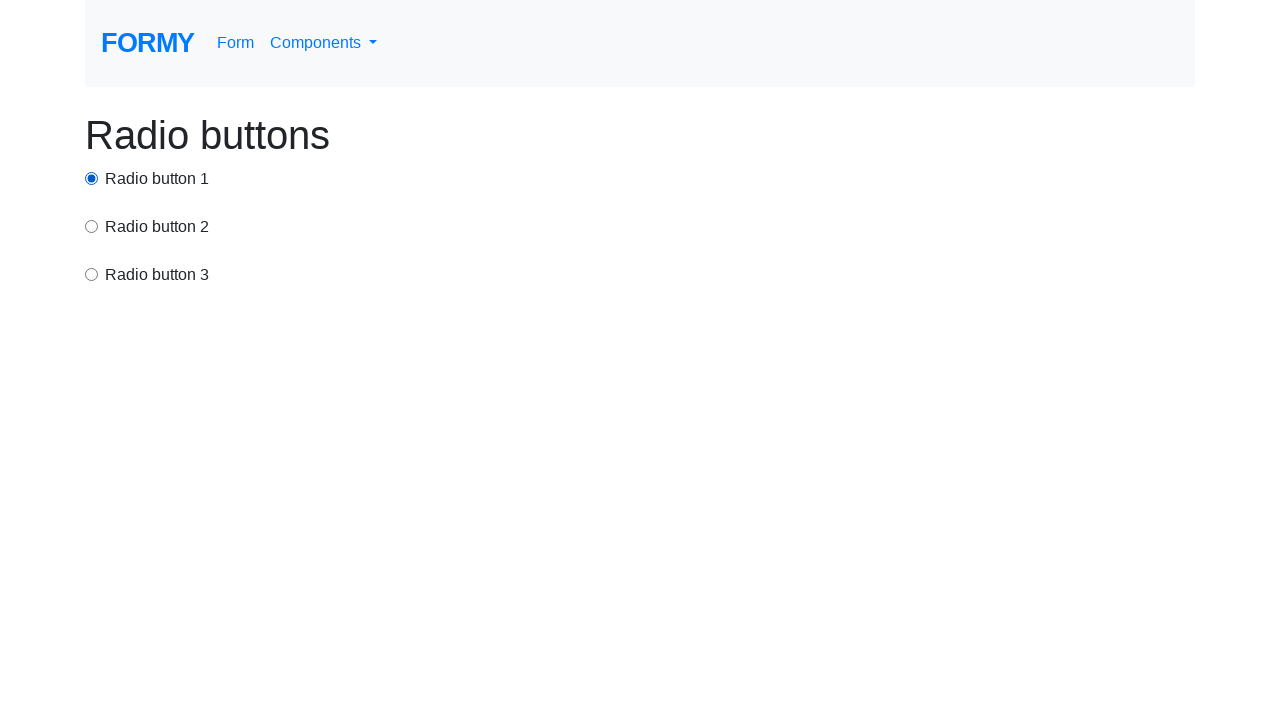

Clicked second radio button (option 2) at (92, 226) on input[value='option2']
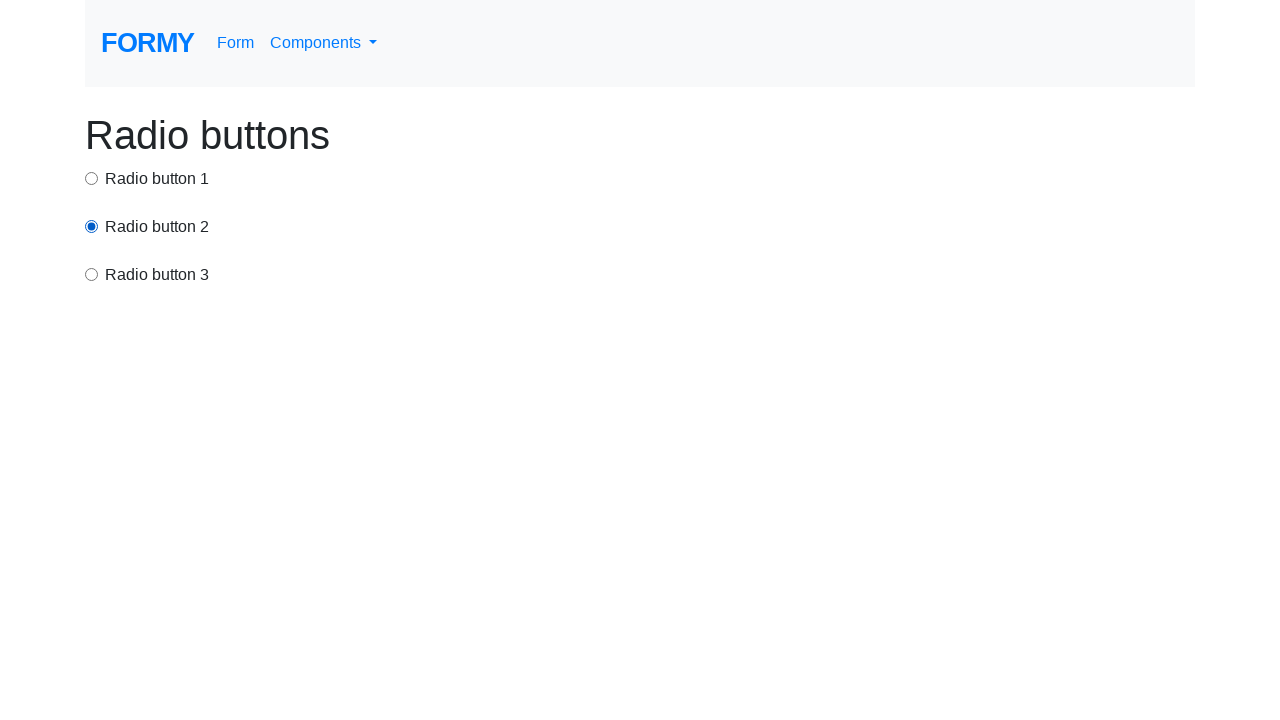

Clicked third radio button (option 3) at (92, 274) on xpath=/html/body/div/div[3]/input
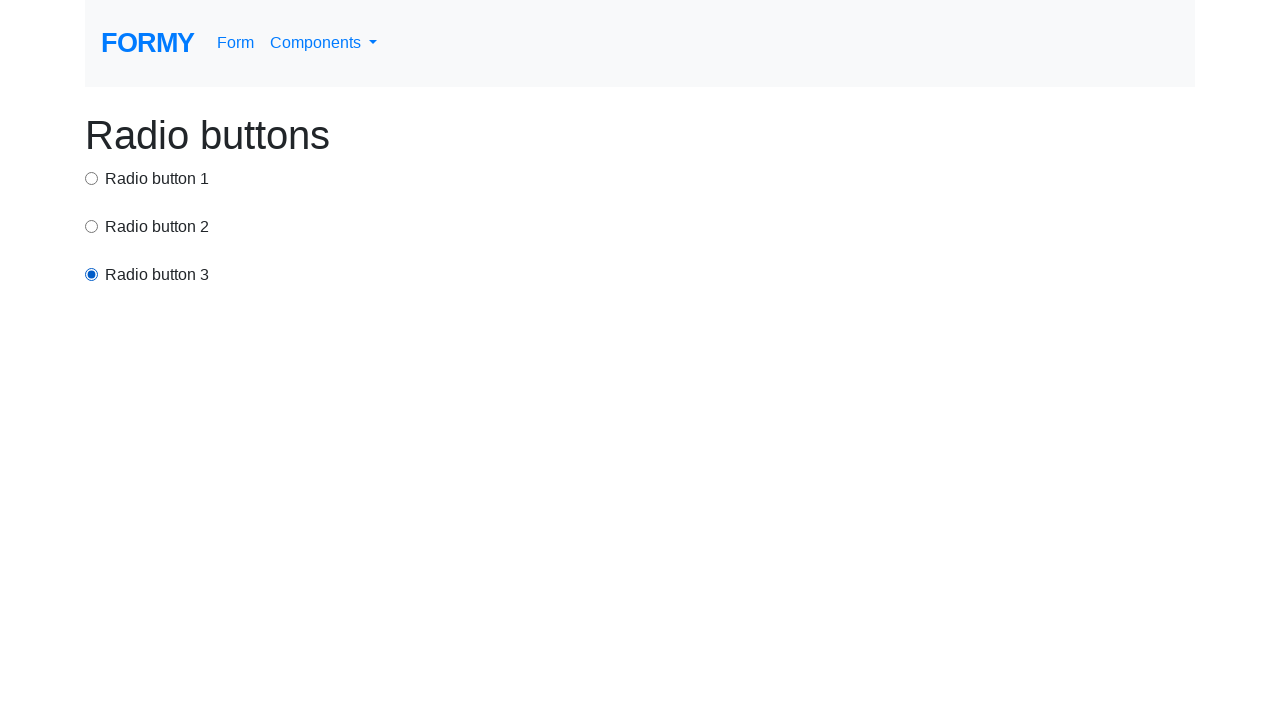

Clicked first radio button again (option 1) at (92, 178) on #radio-button-1
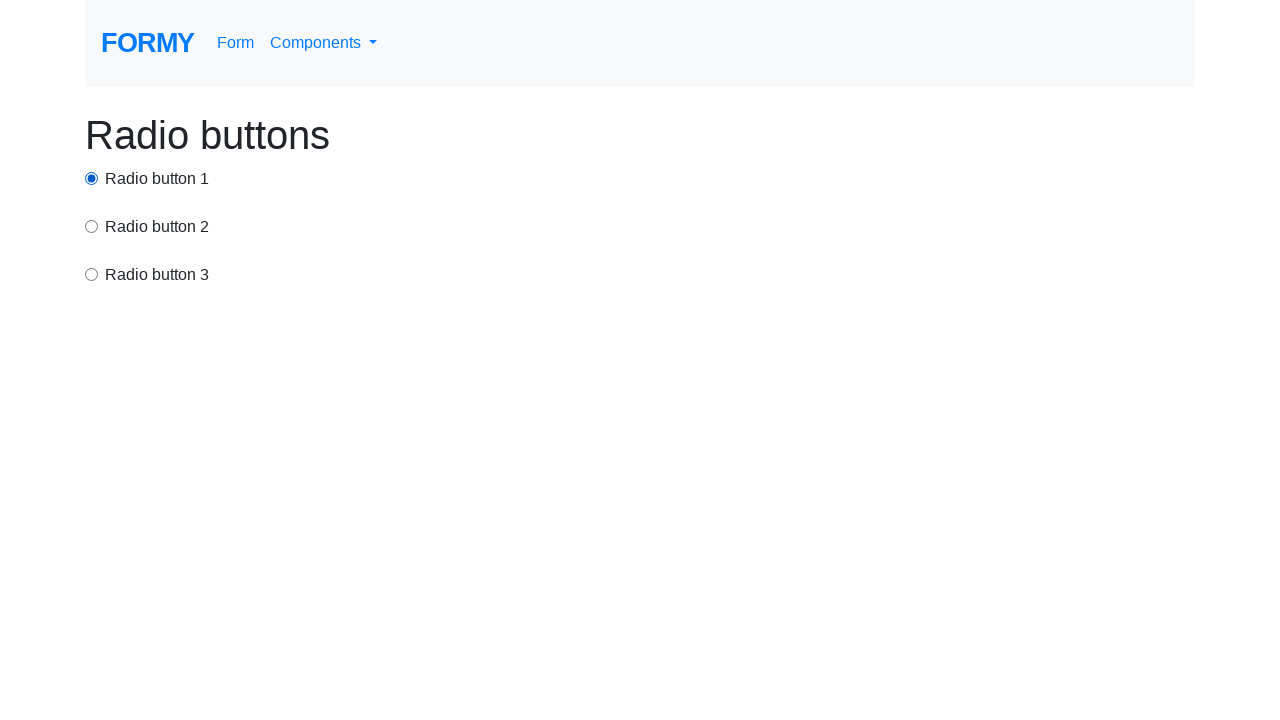

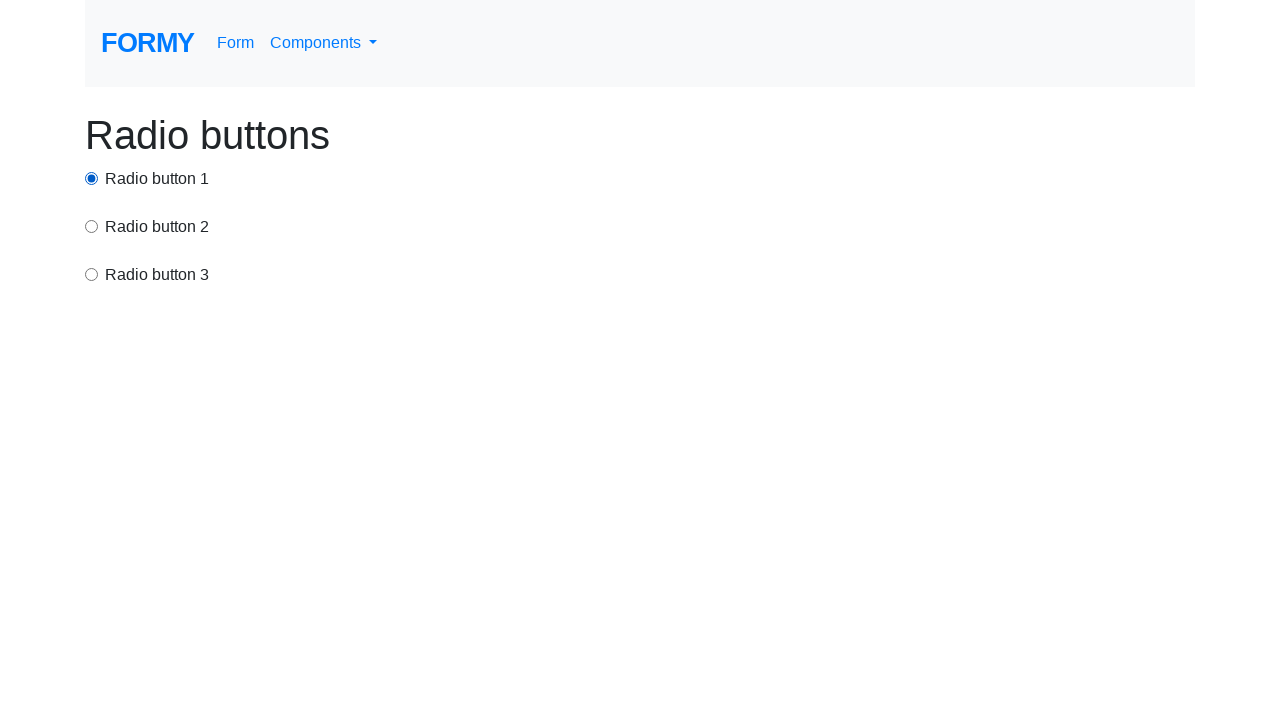